Clicks the get started button and verifies the URL contains the anchor fragment

Starting URL: https://practice.sdetunicorns.com

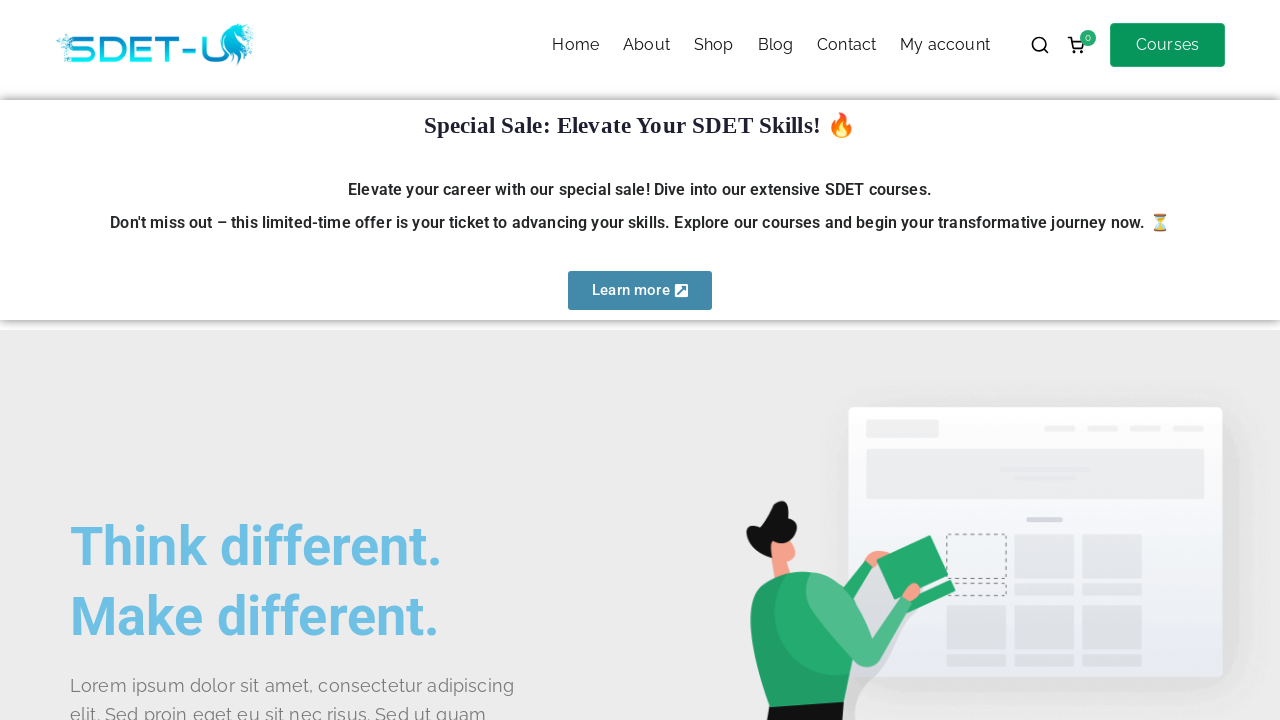

Clicked get started button using CSS selector #get-started at (140, 361) on #get-started
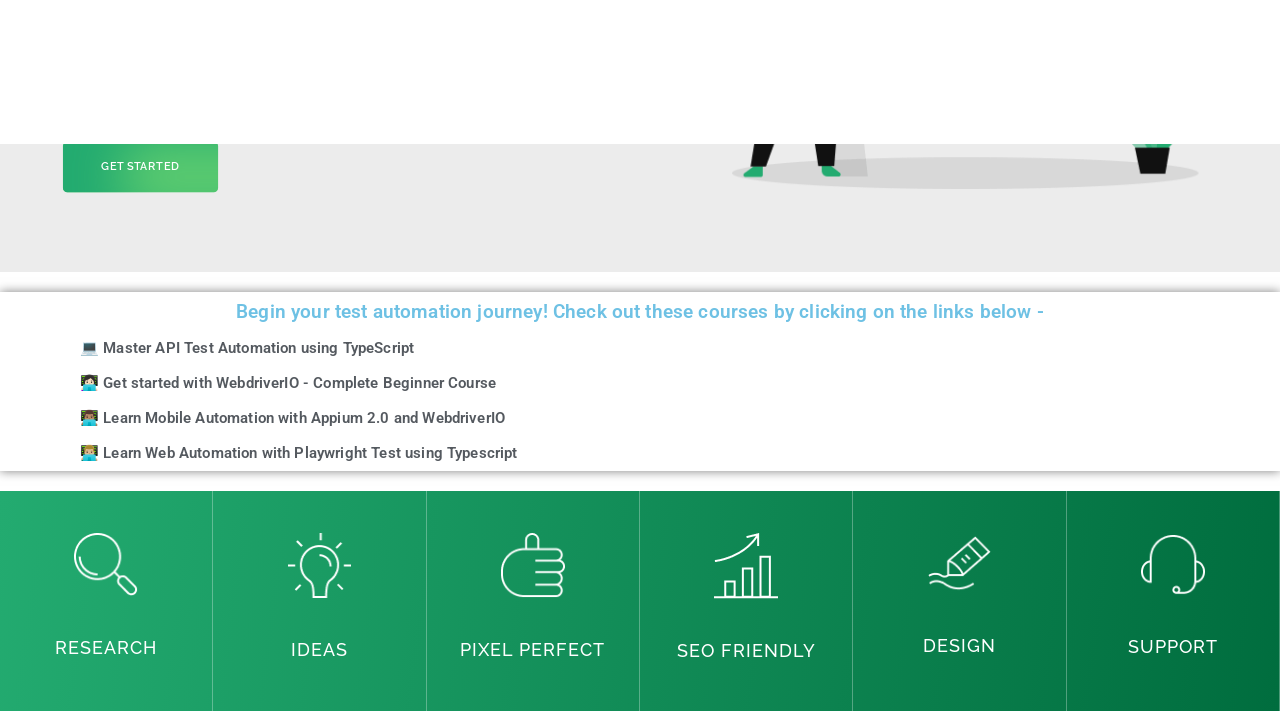

Verified URL contains anchor fragment #get-started
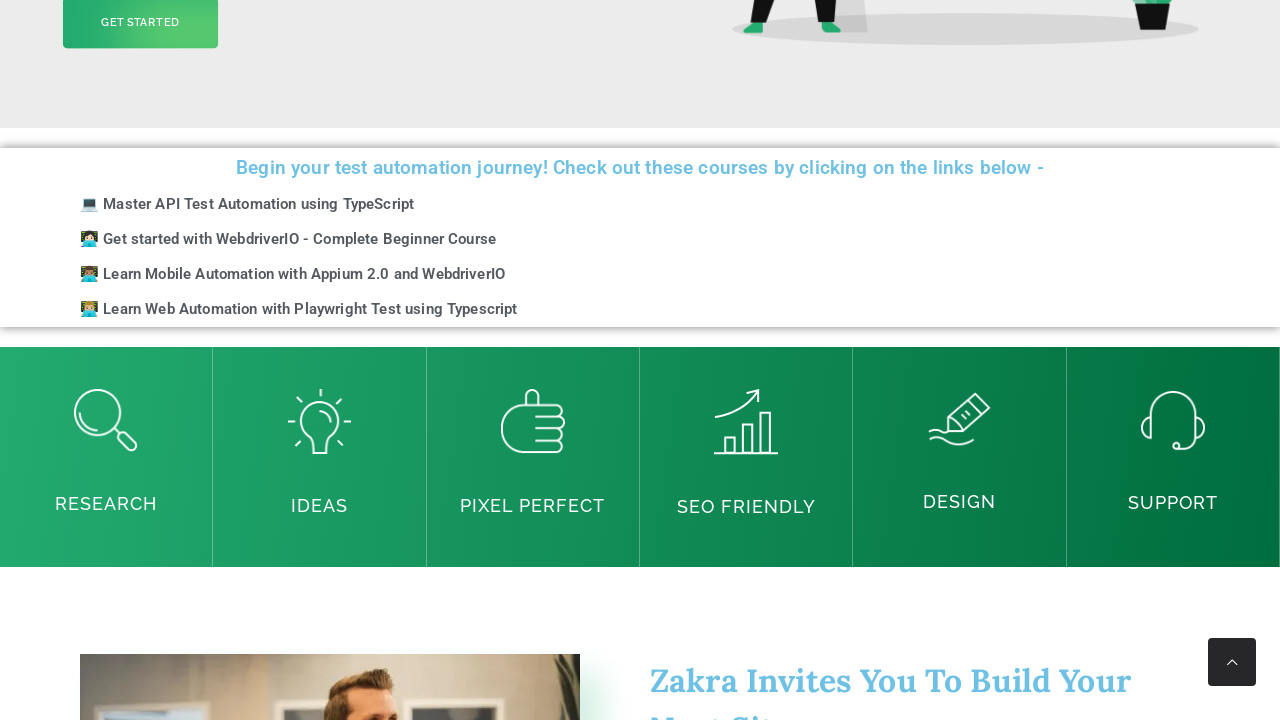

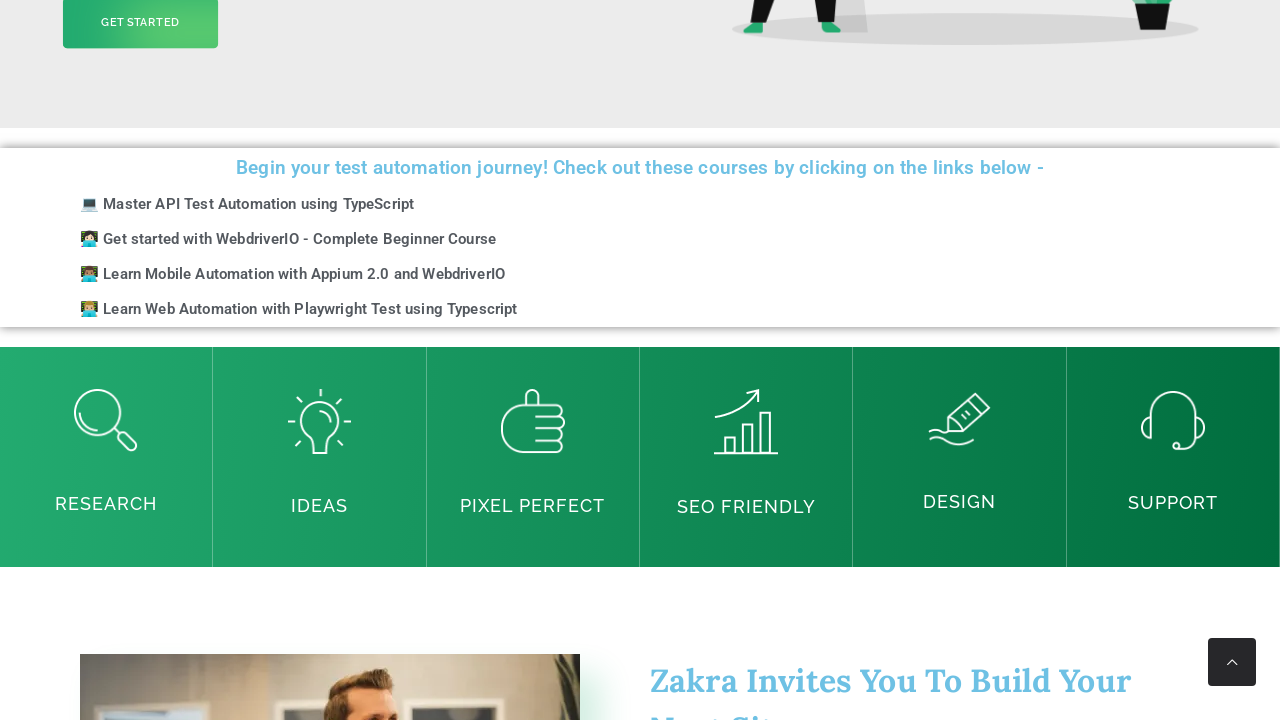